Tests that new todo items are appended to the bottom of the list

Starting URL: https://demo.playwright.dev/todomvc

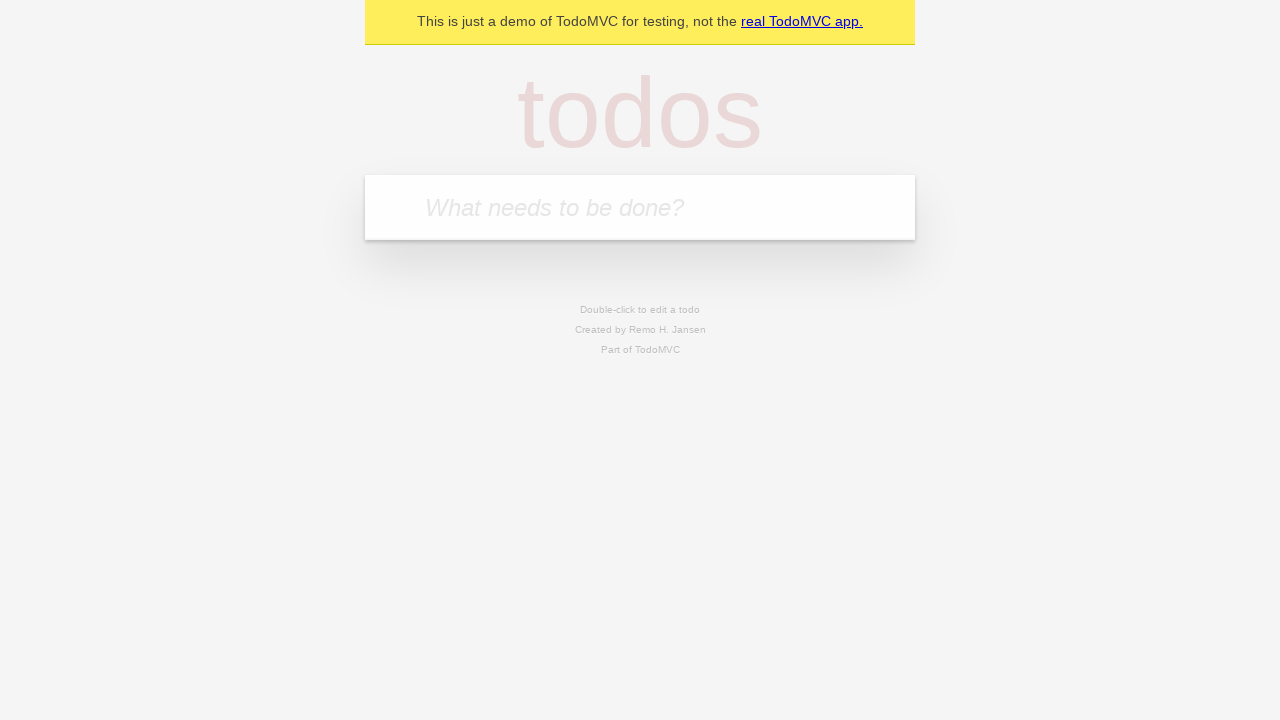

Filled new todo input with 'buy some cheese' on .new-todo
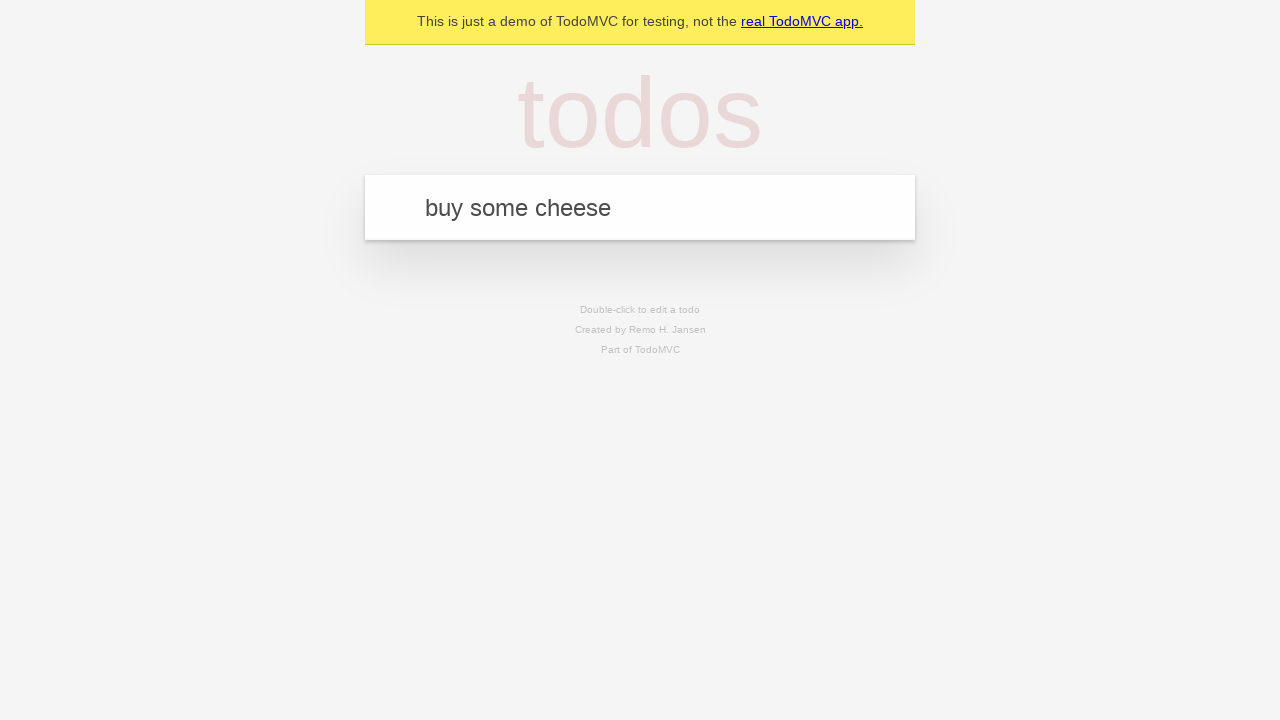

Pressed Enter to add first todo item on .new-todo
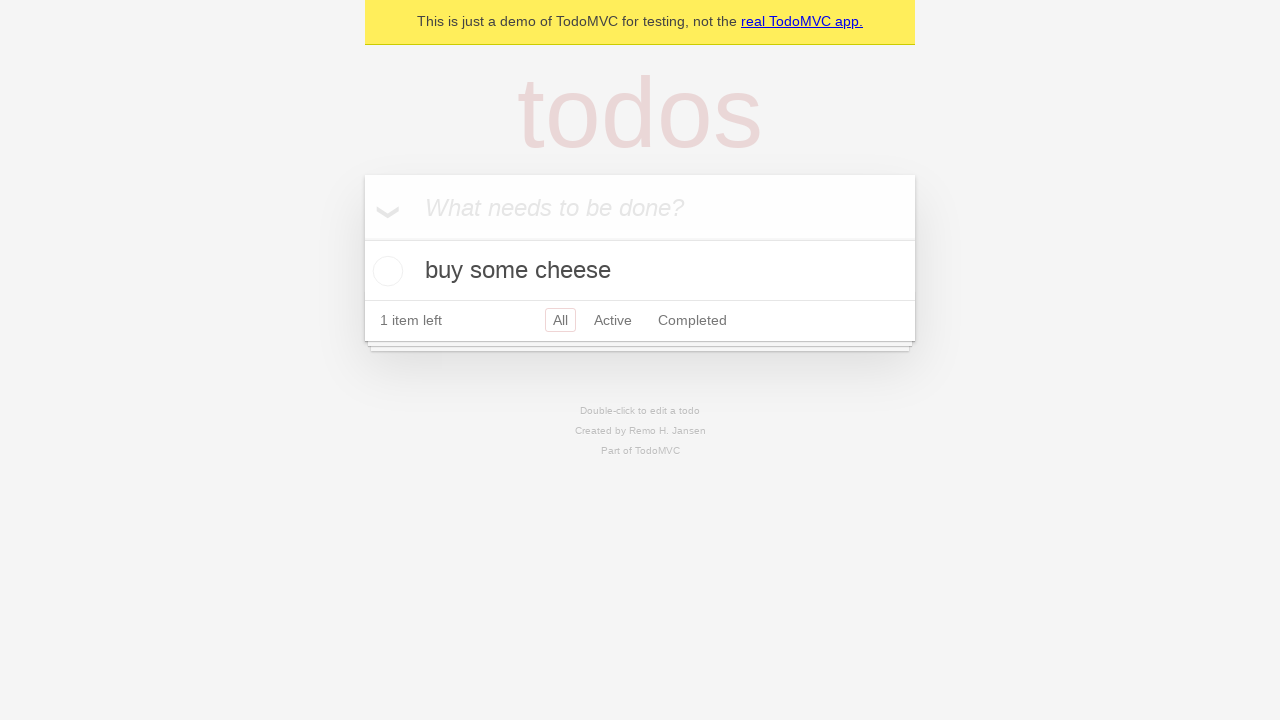

Filled new todo input with 'feed the cat' on .new-todo
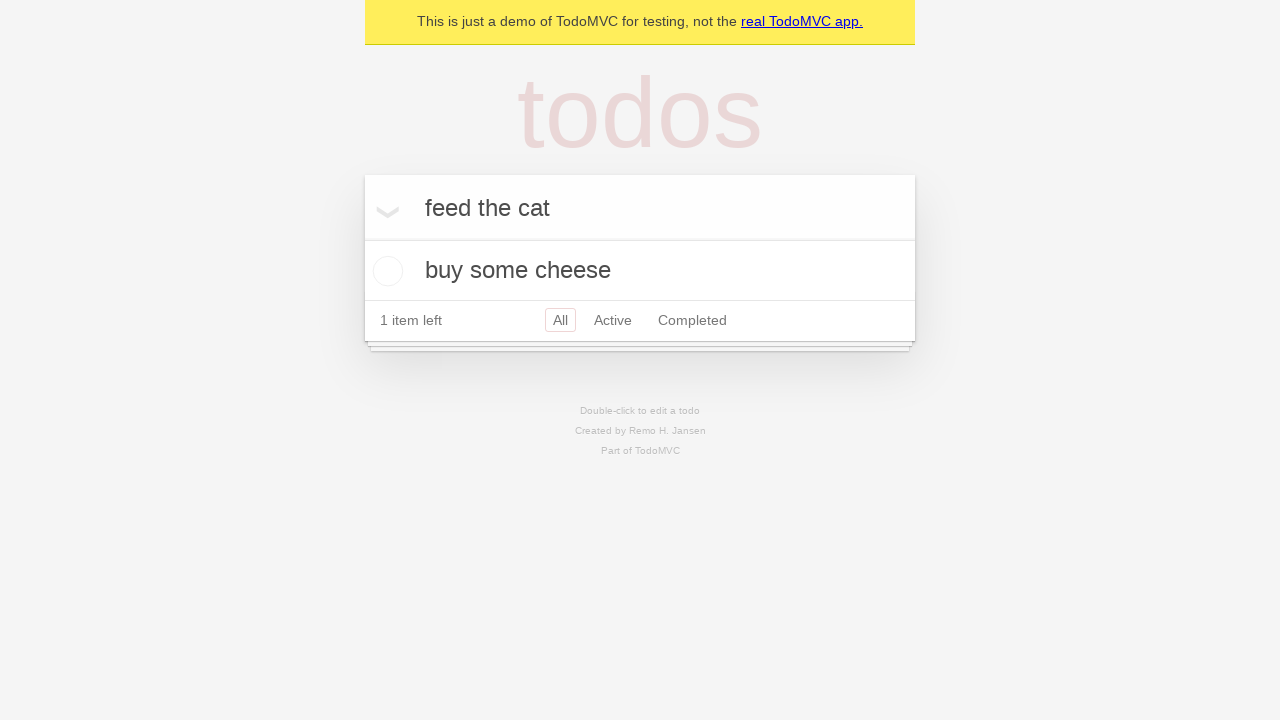

Pressed Enter to add second todo item on .new-todo
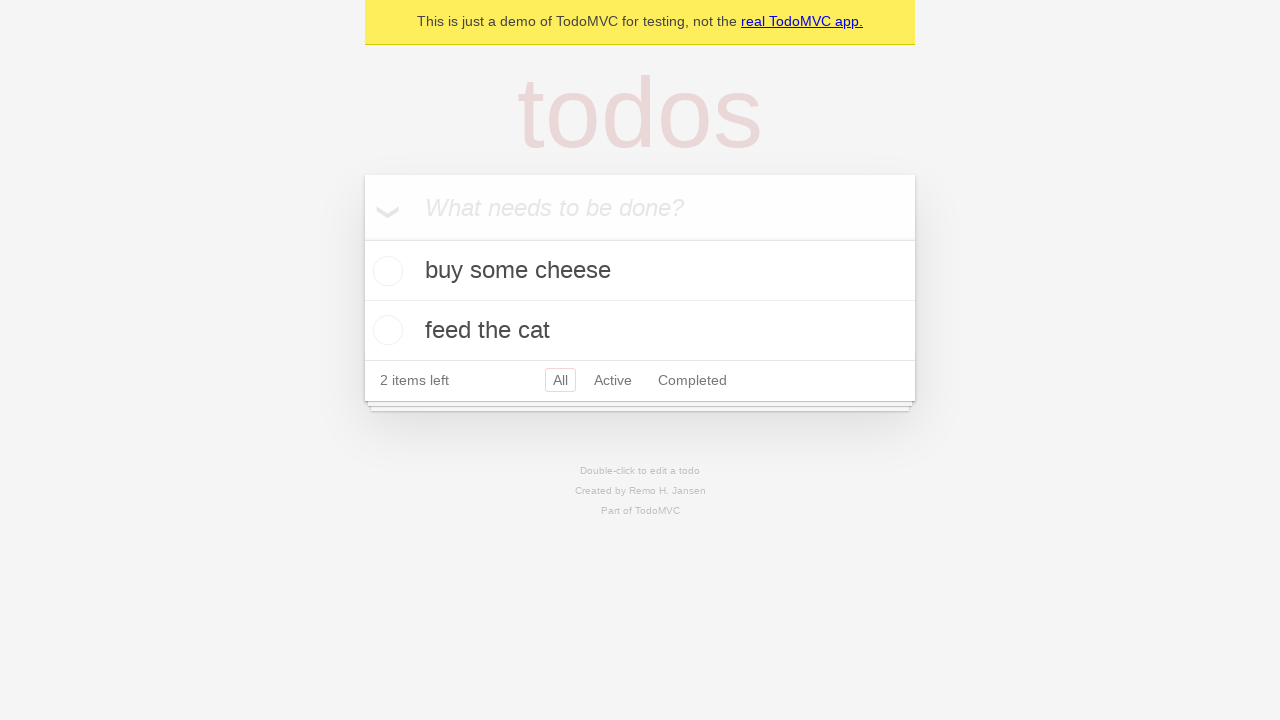

Filled new todo input with 'book a doctors appointment' on .new-todo
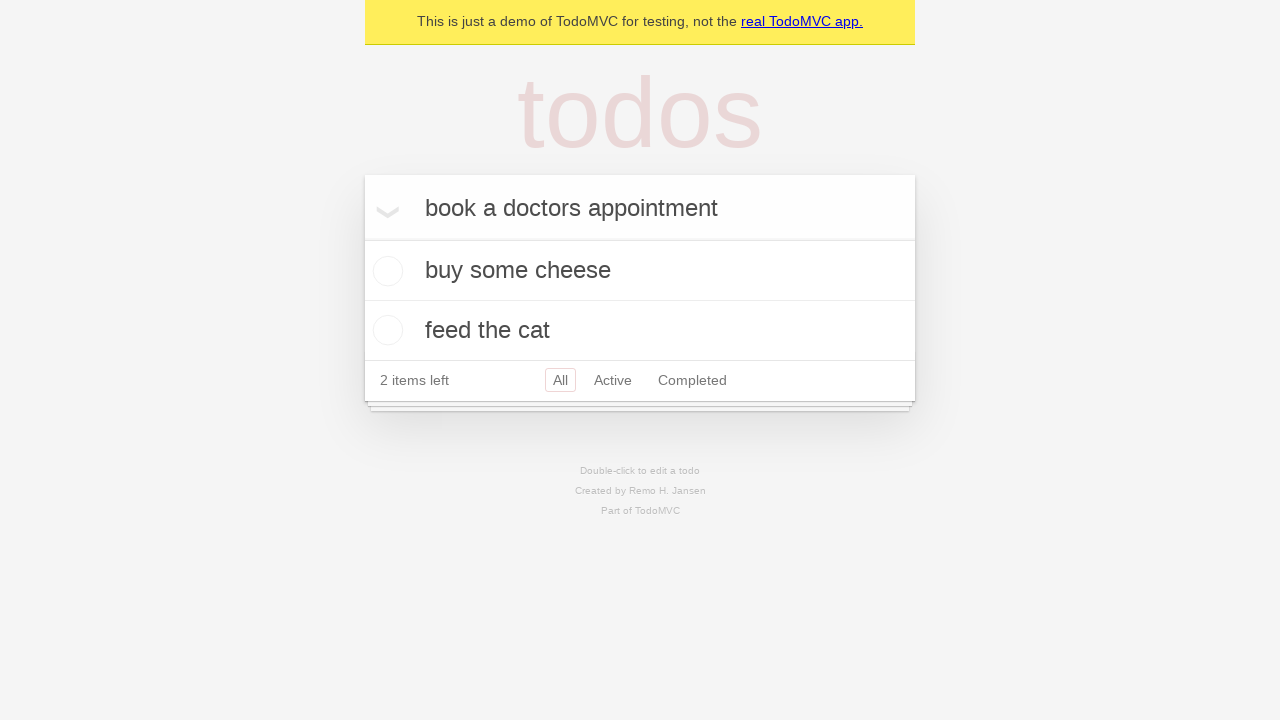

Pressed Enter to add third todo item on .new-todo
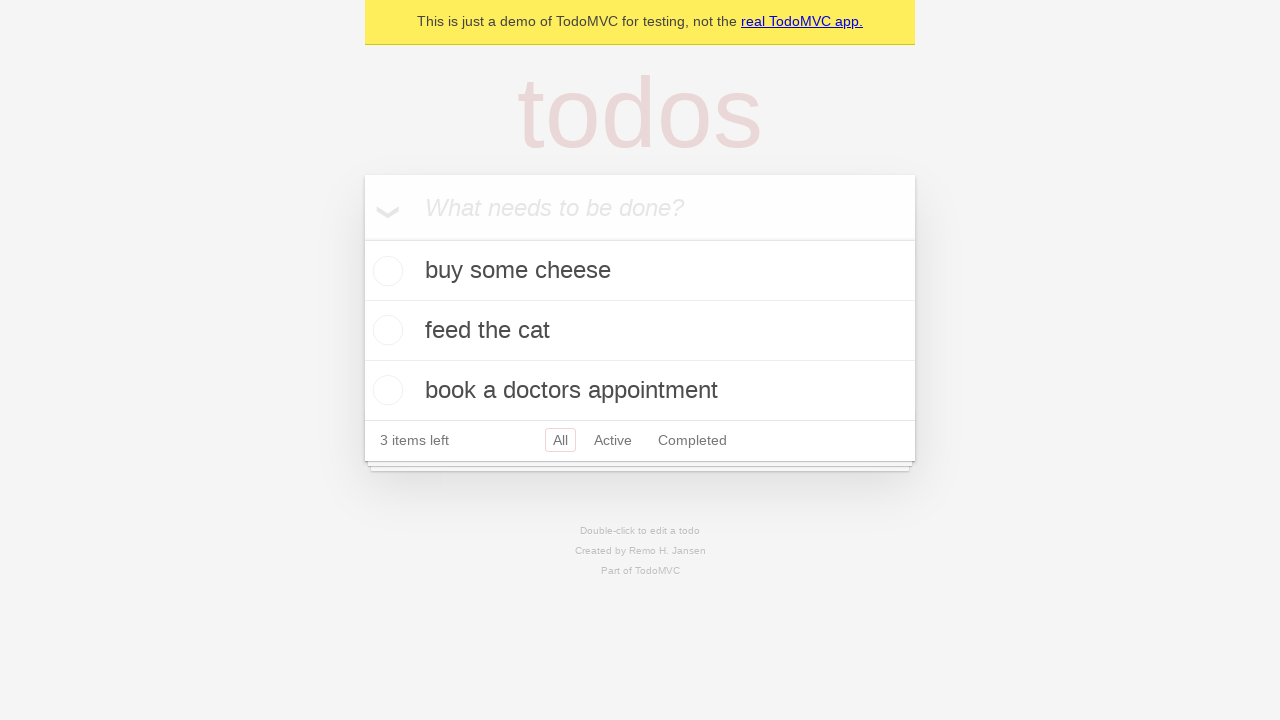

Waited for third todo item to appear in list
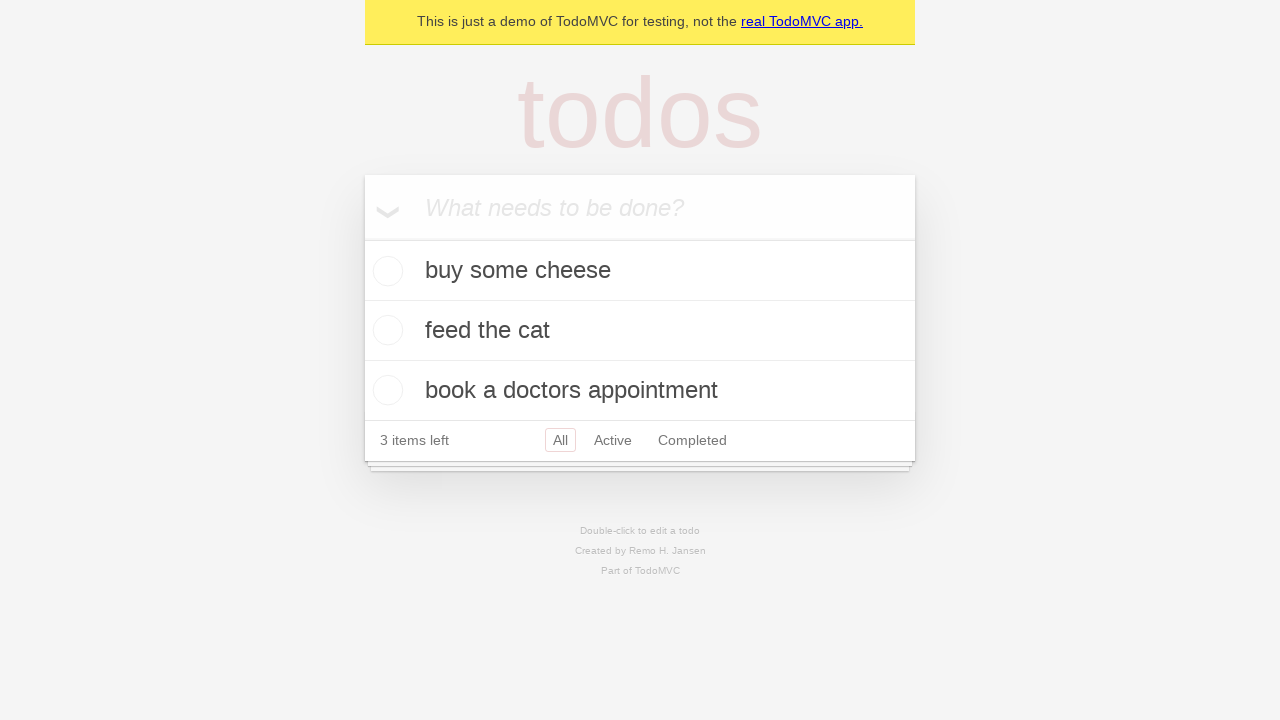

Waited for todo counter to appear
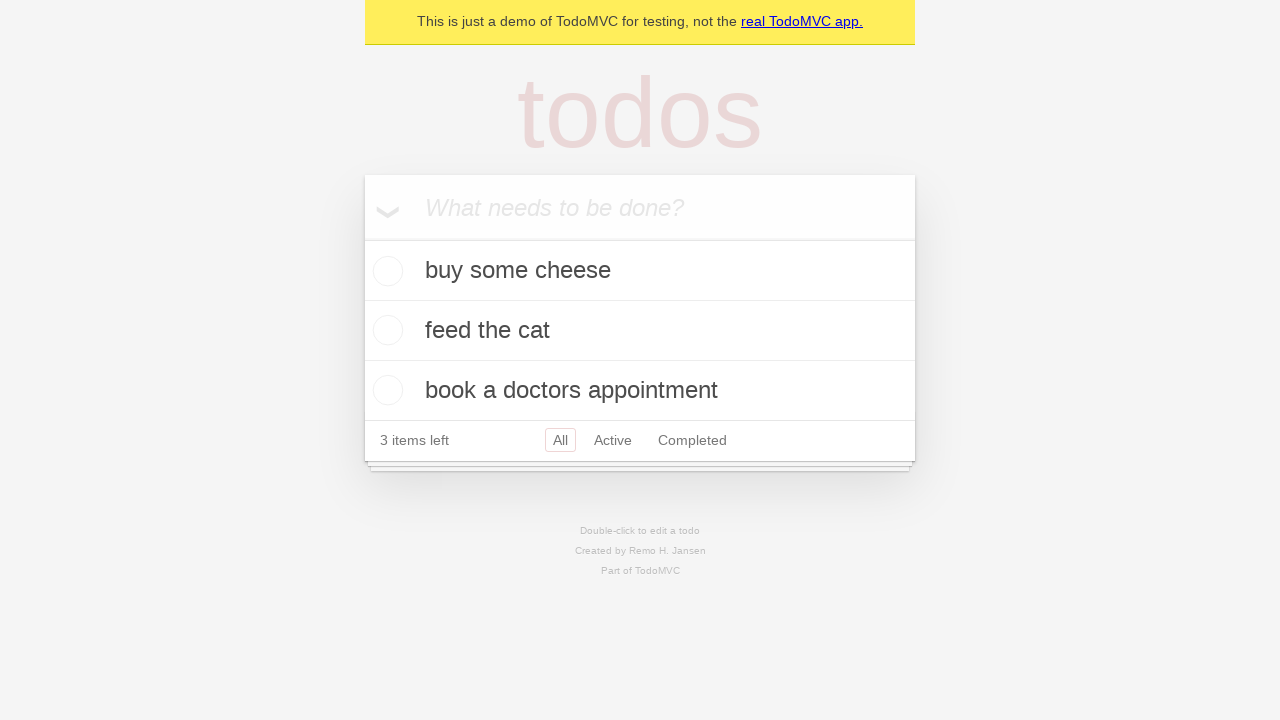

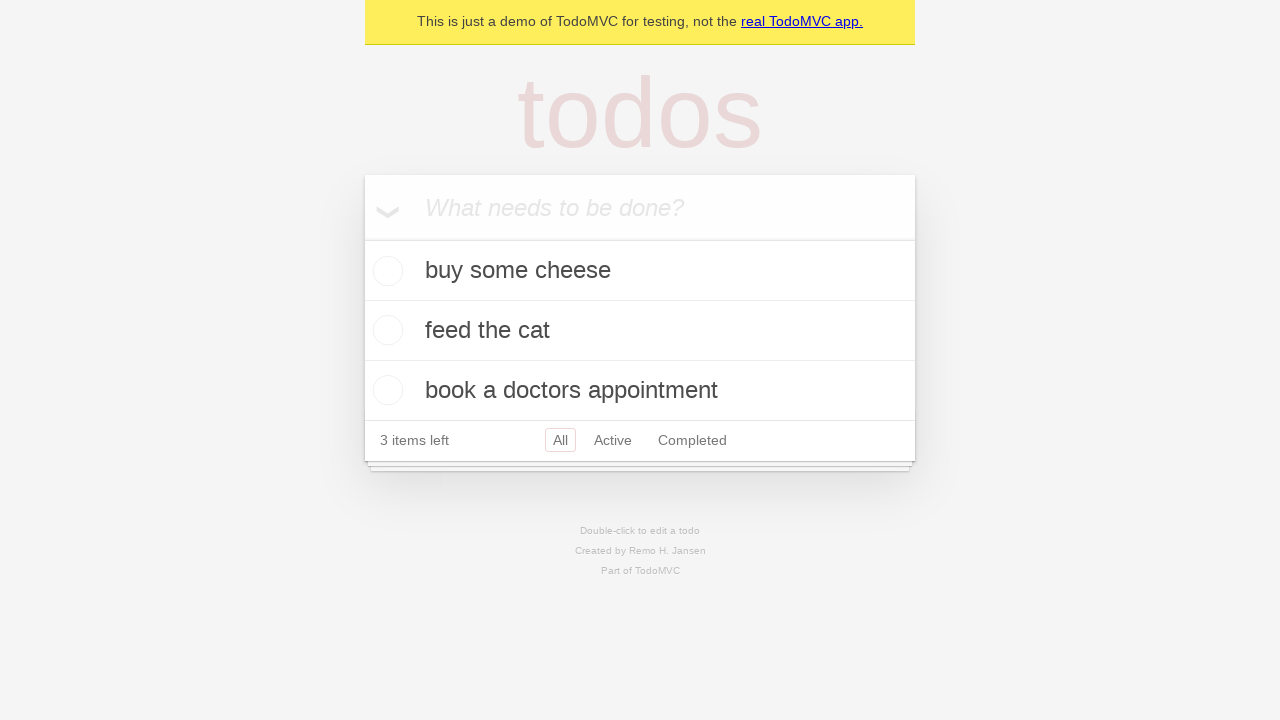